Tests JavaScript prompt alert functionality by clicking a button that triggers a prompt, entering text into the prompt dialog, and accepting it.

Starting URL: https://demoqa.com/alerts

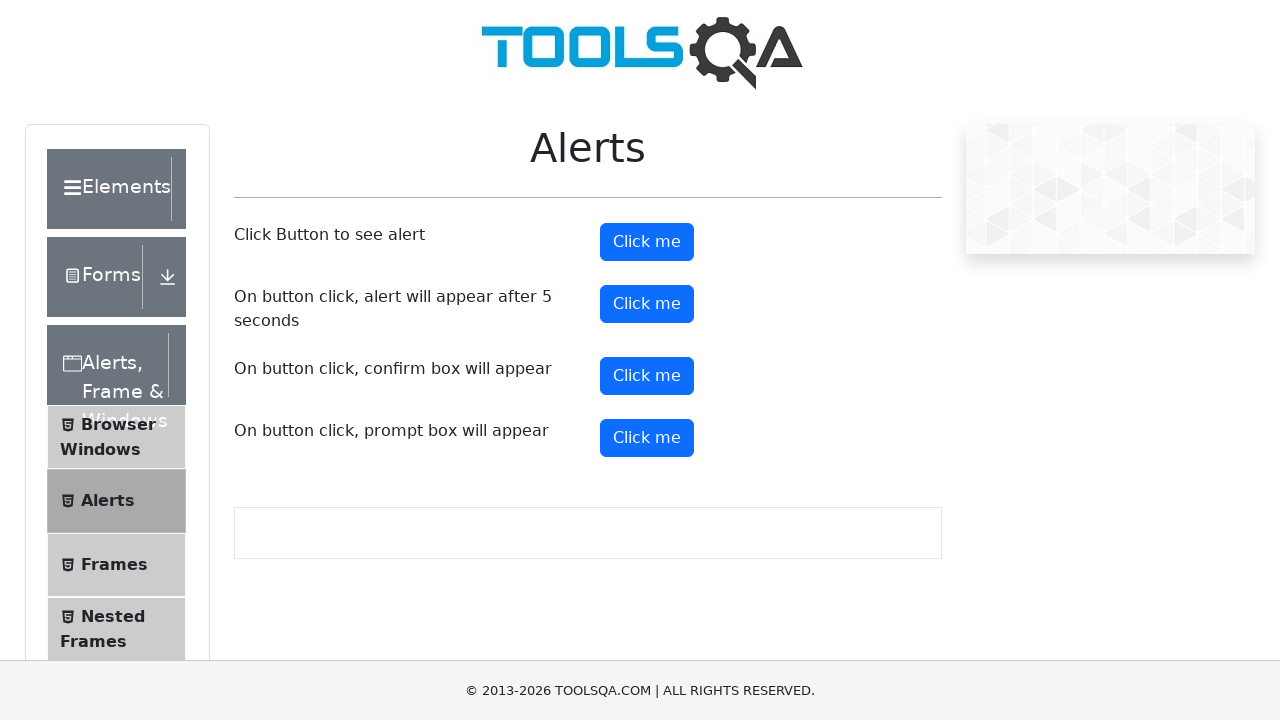

Scrolled down 500px to make prompt button visible
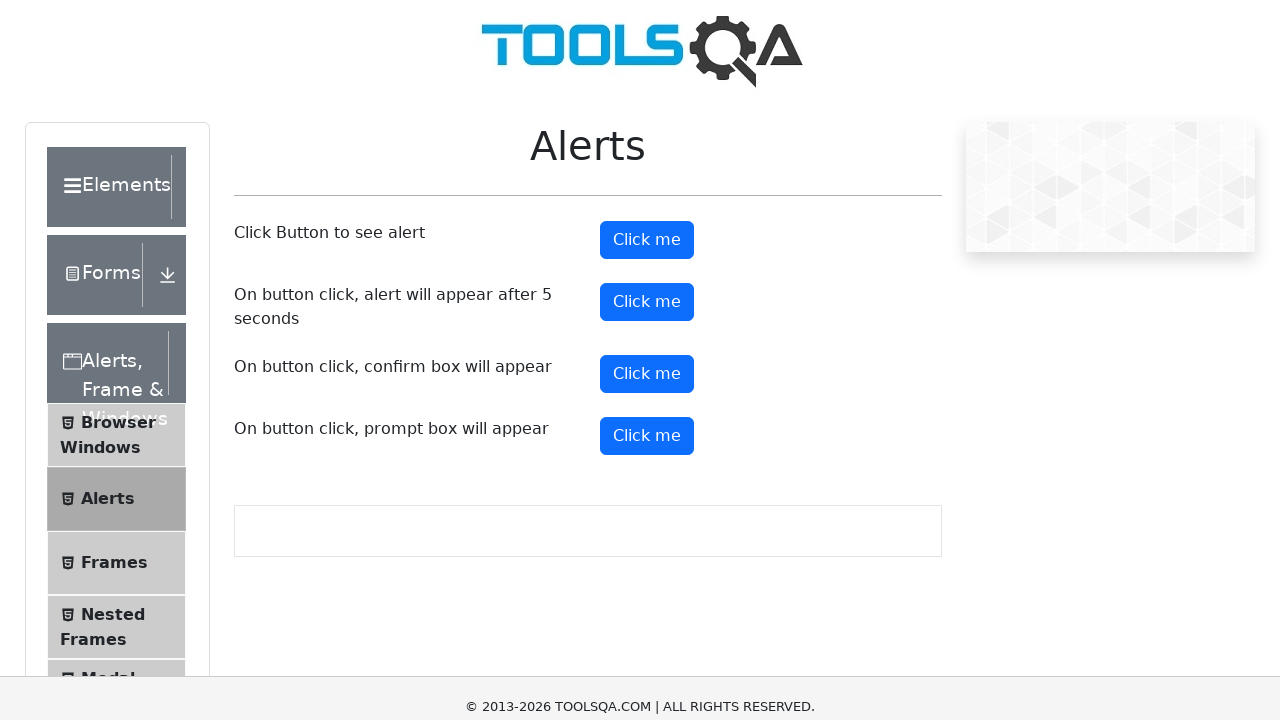

Set up dialog handler to accept prompt with text 'WELCOME'
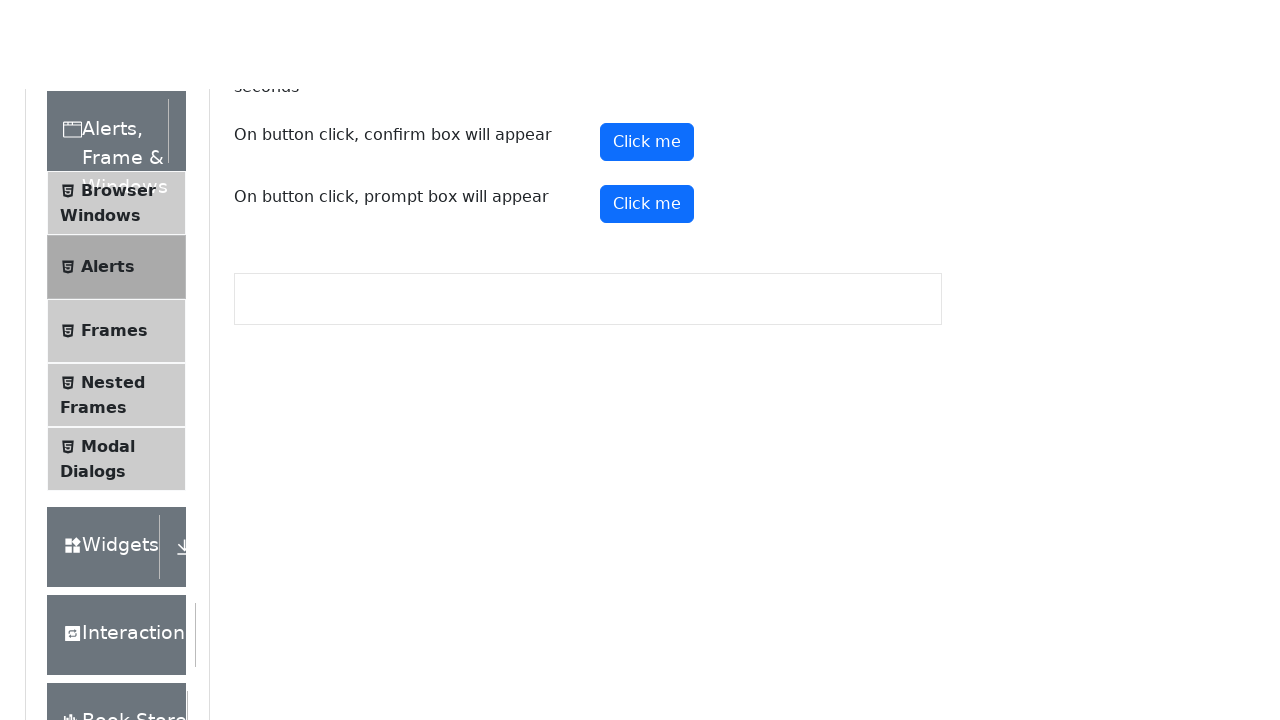

Clicked prompt button to trigger JavaScript prompt alert at (647, 44) on button#promtButton
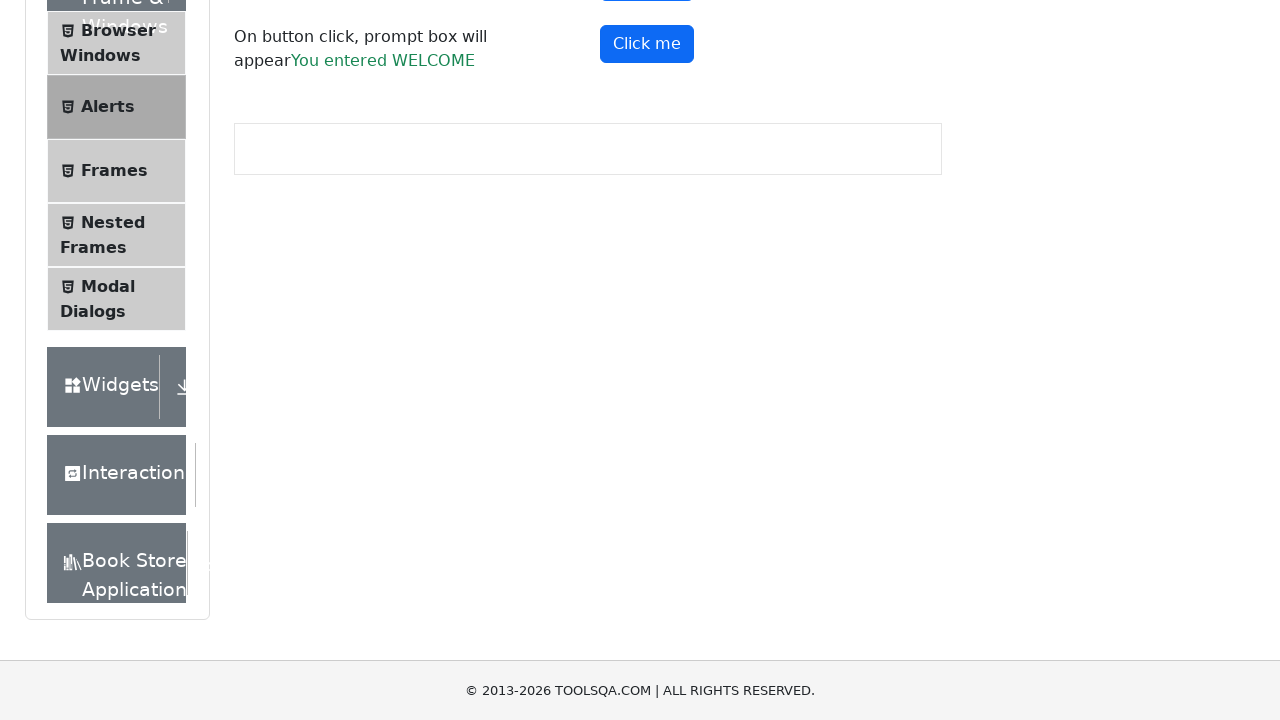

Waited 1000ms for dialog interaction to complete
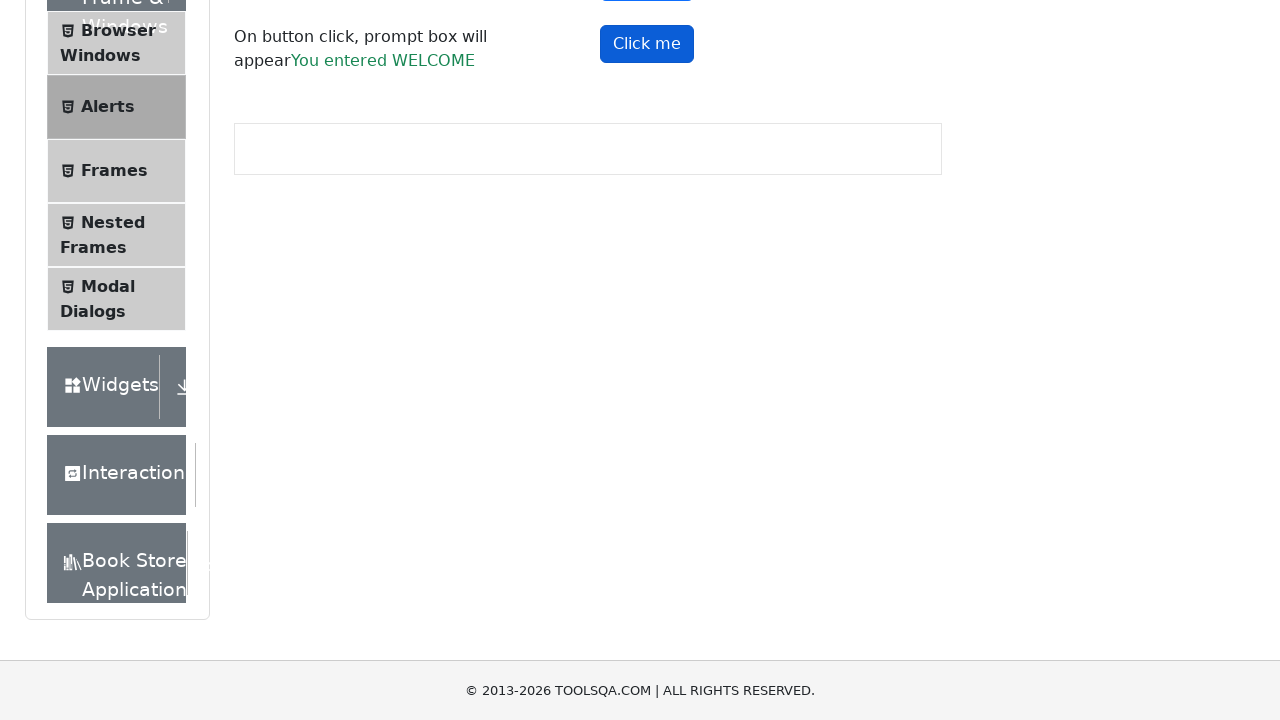

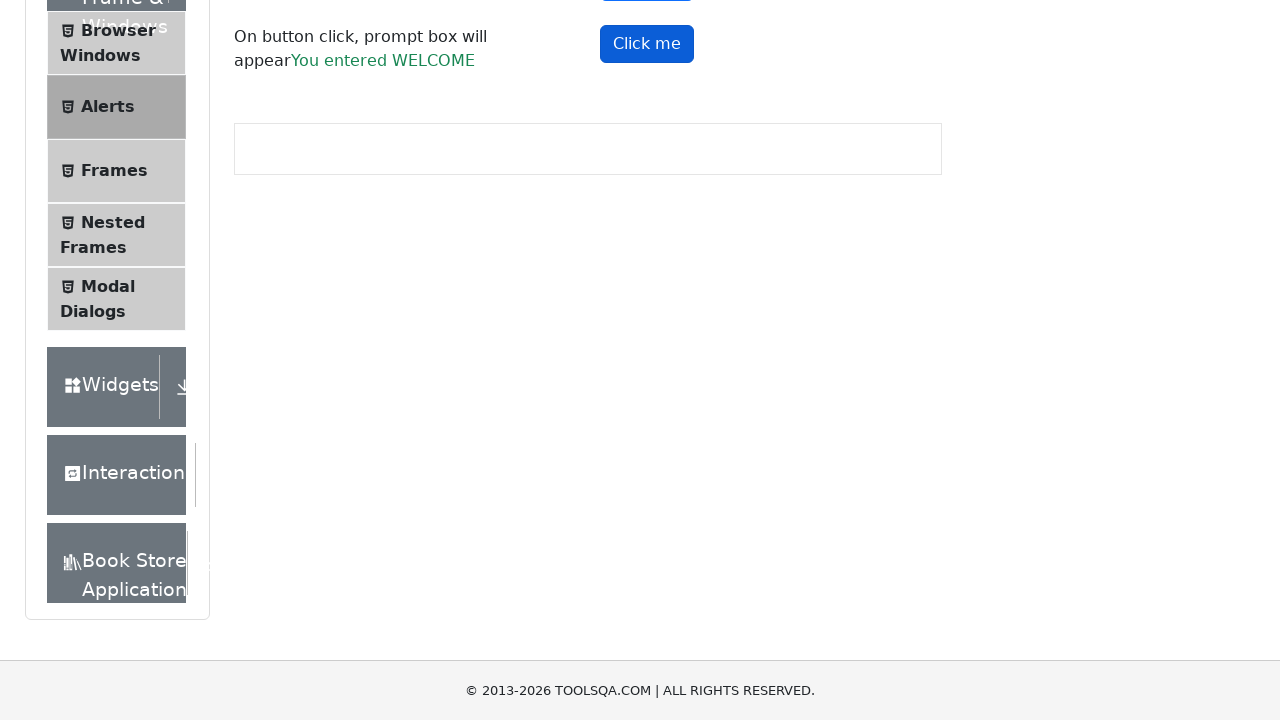